Tests drag and drop functionality by dragging an element onto a drop target within an iframe

Starting URL: https://jqueryui.com/droppable/

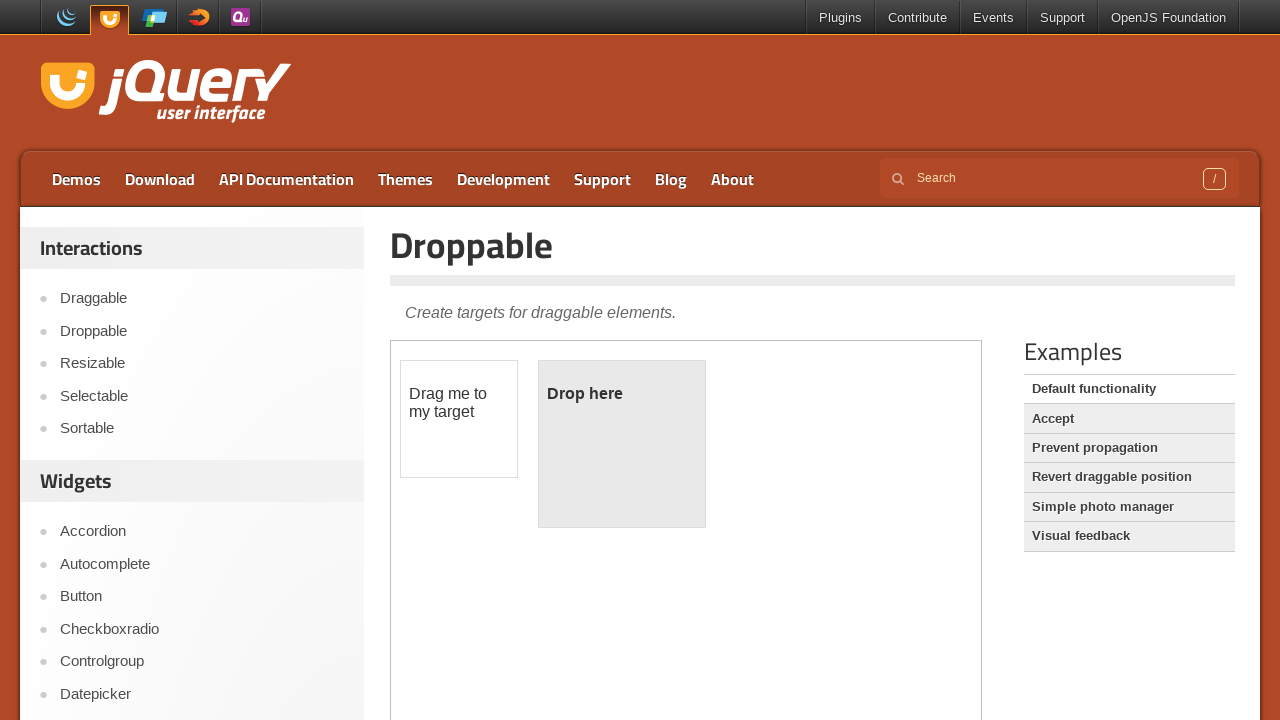

Located the demo iframe for drag and drop test
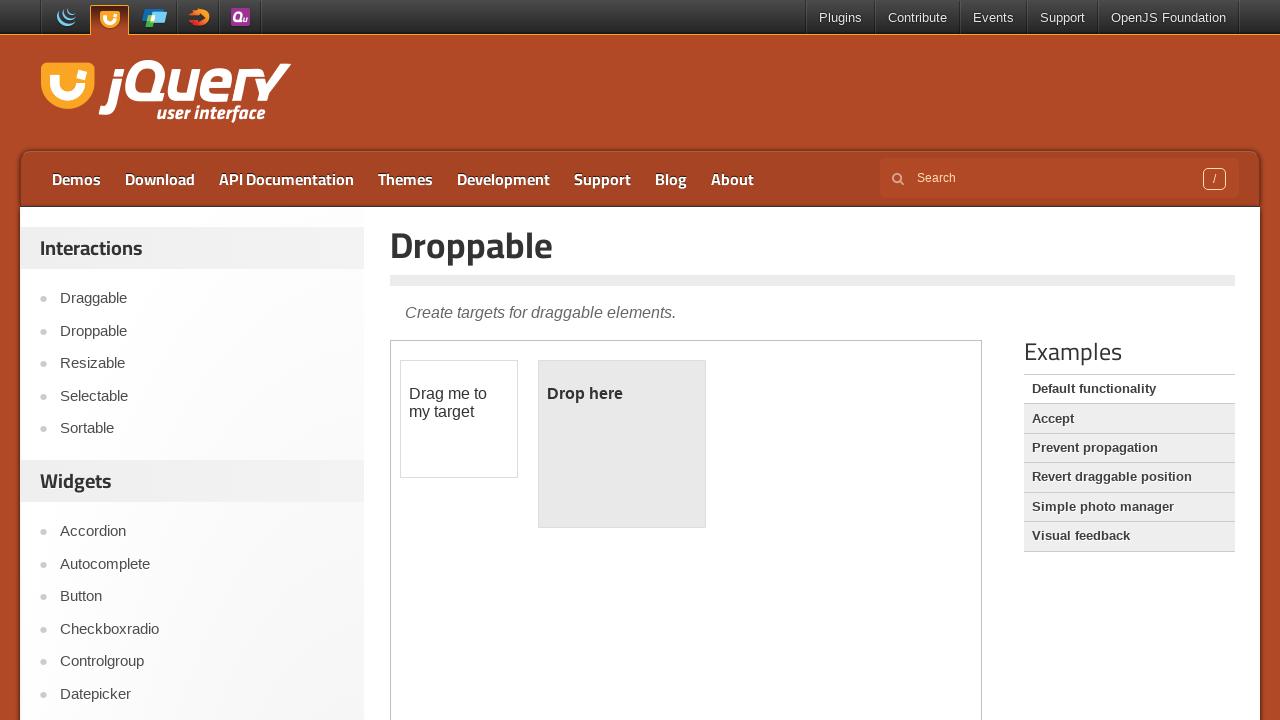

Located the draggable element
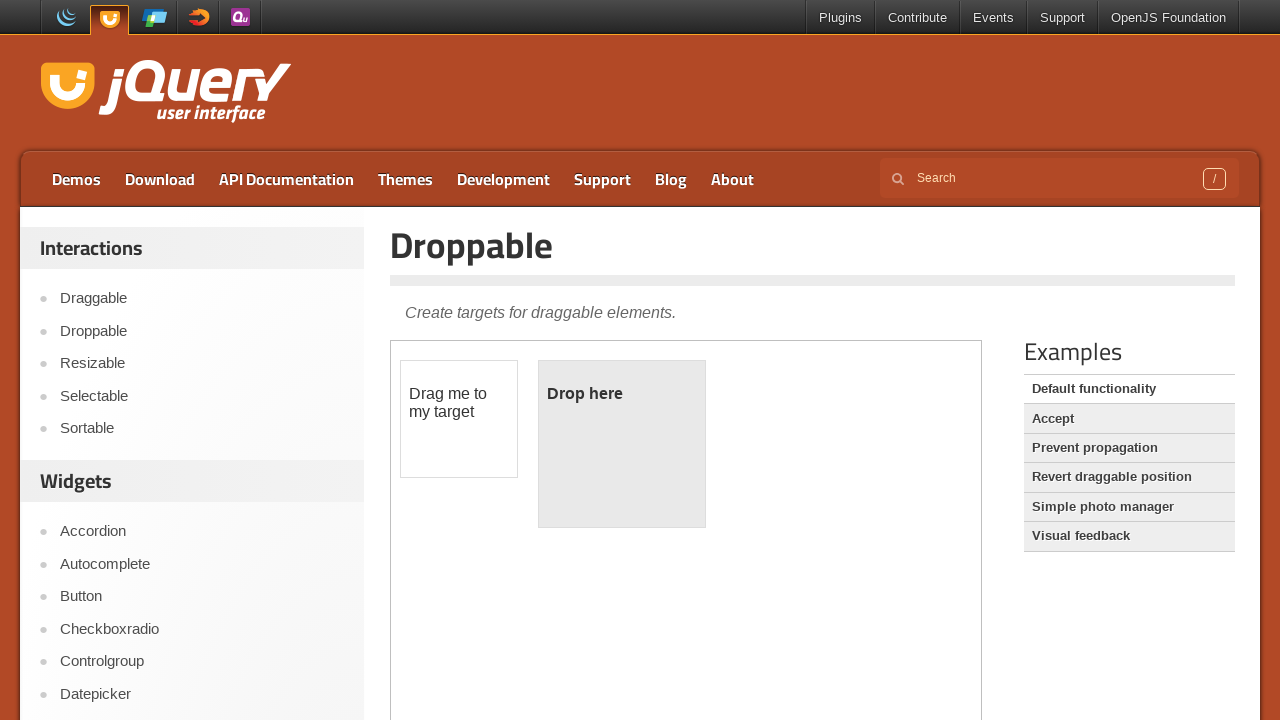

Located the droppable target element
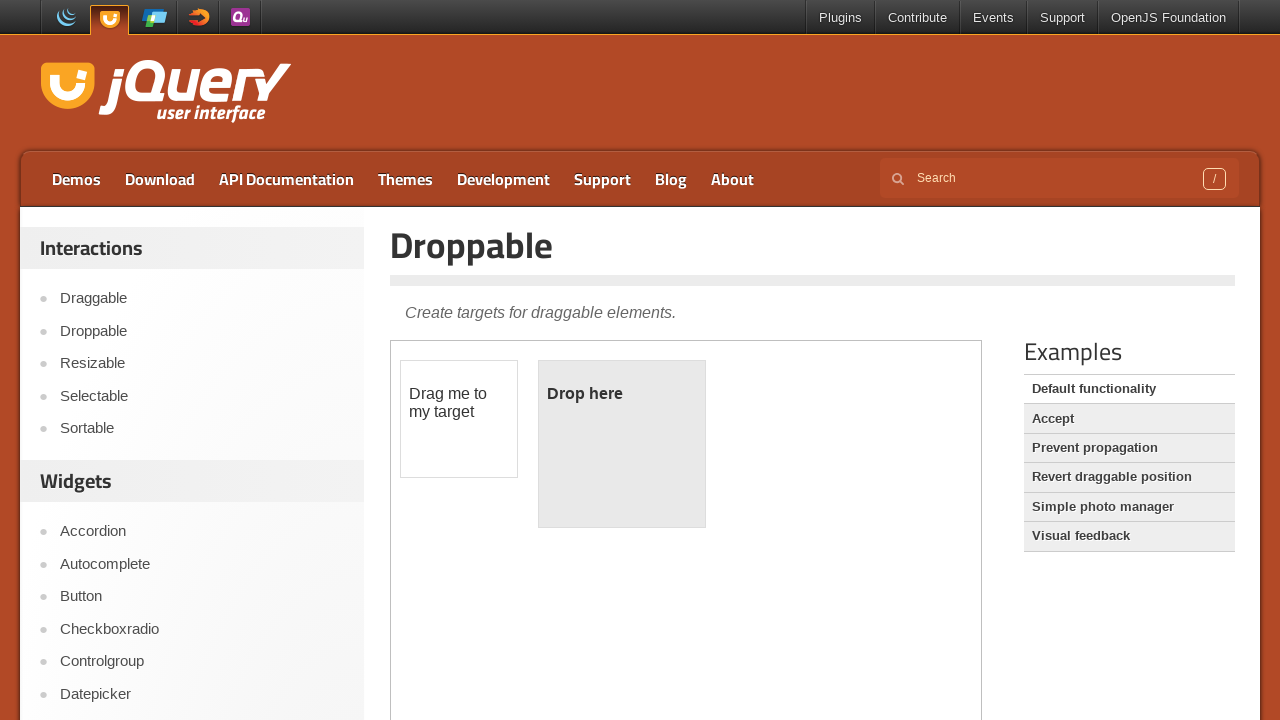

Dragged the draggable element onto the droppable target at (622, 444)
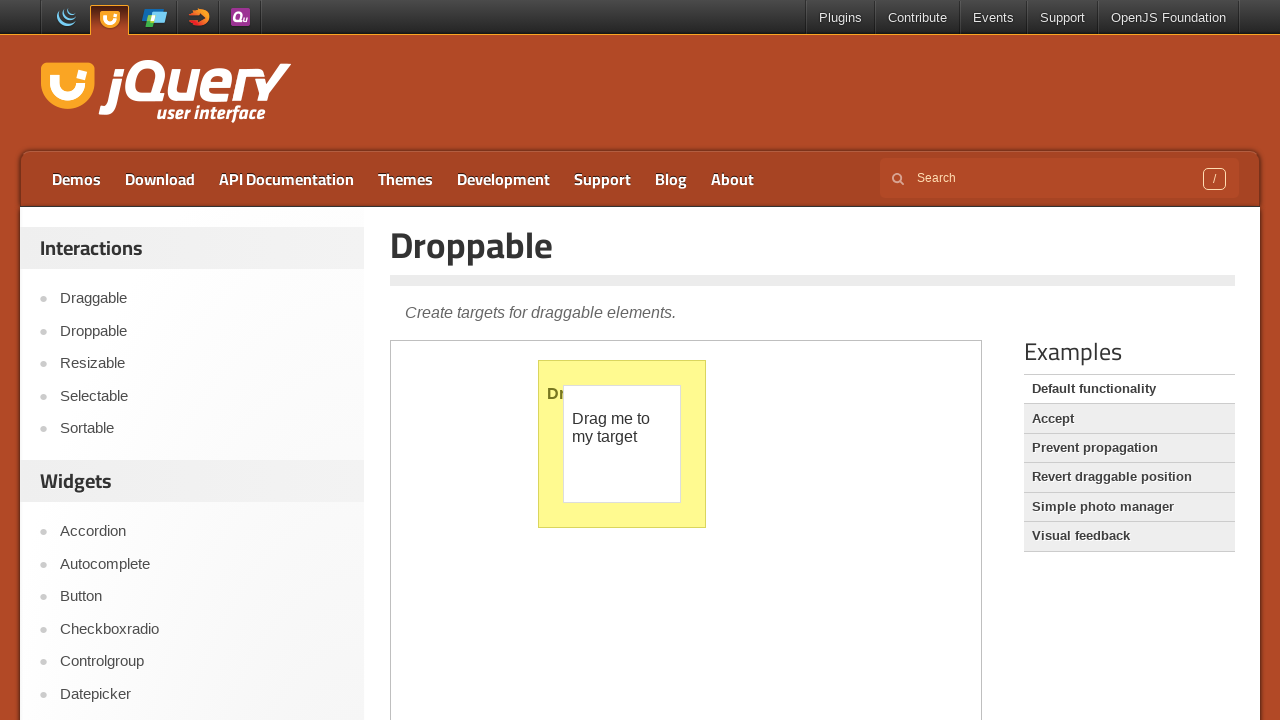

Drop action completed and confirmation text appeared
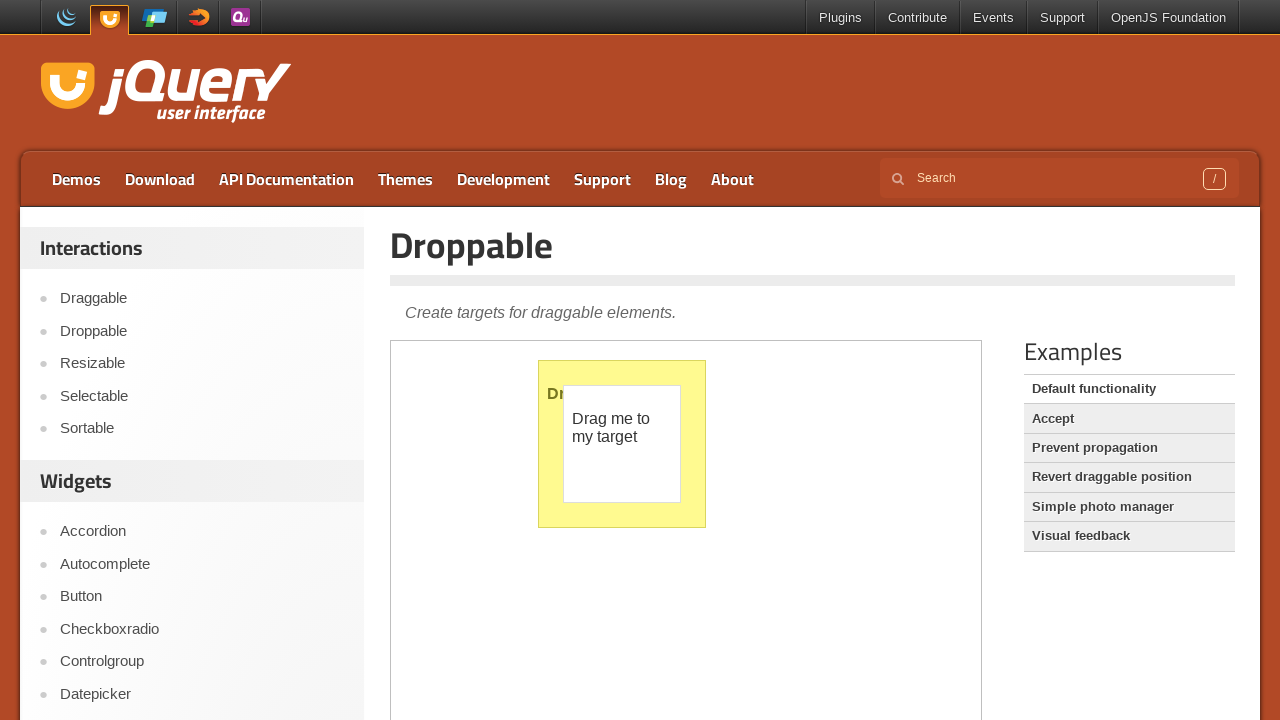

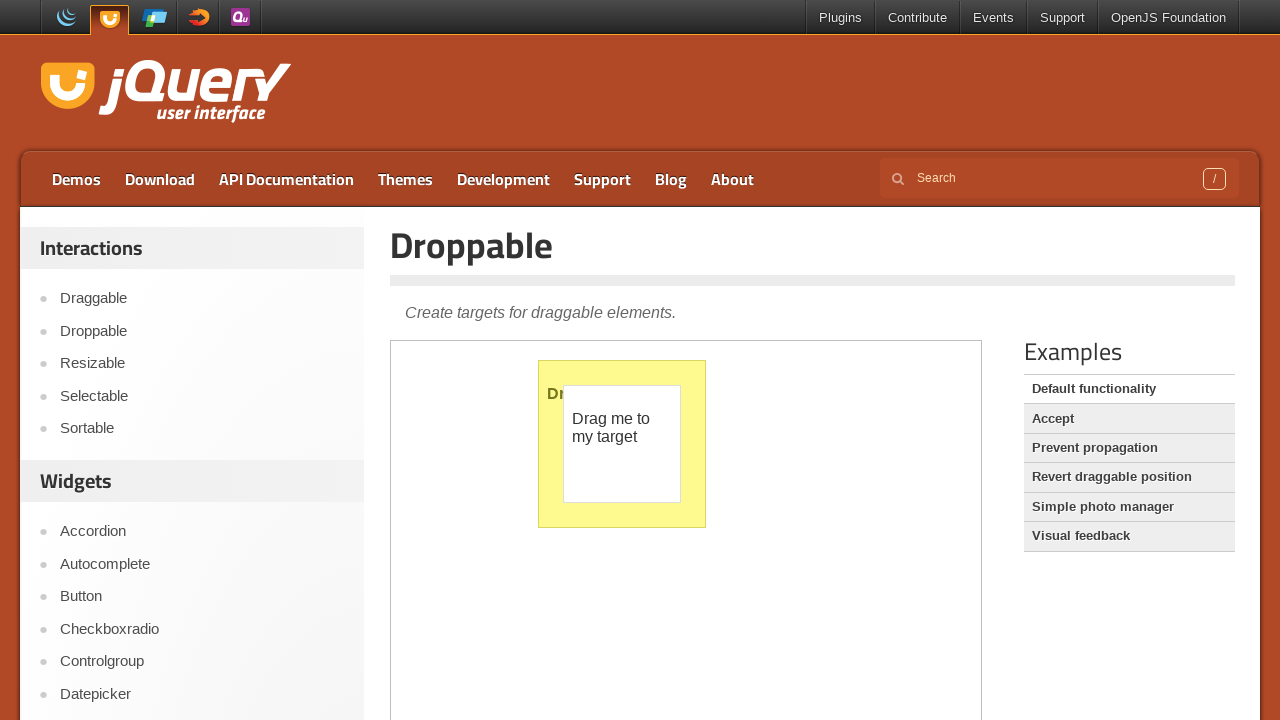